Selects a product from homepage and verifies it can be added to cart

Starting URL: https://www.demoblaze.com/

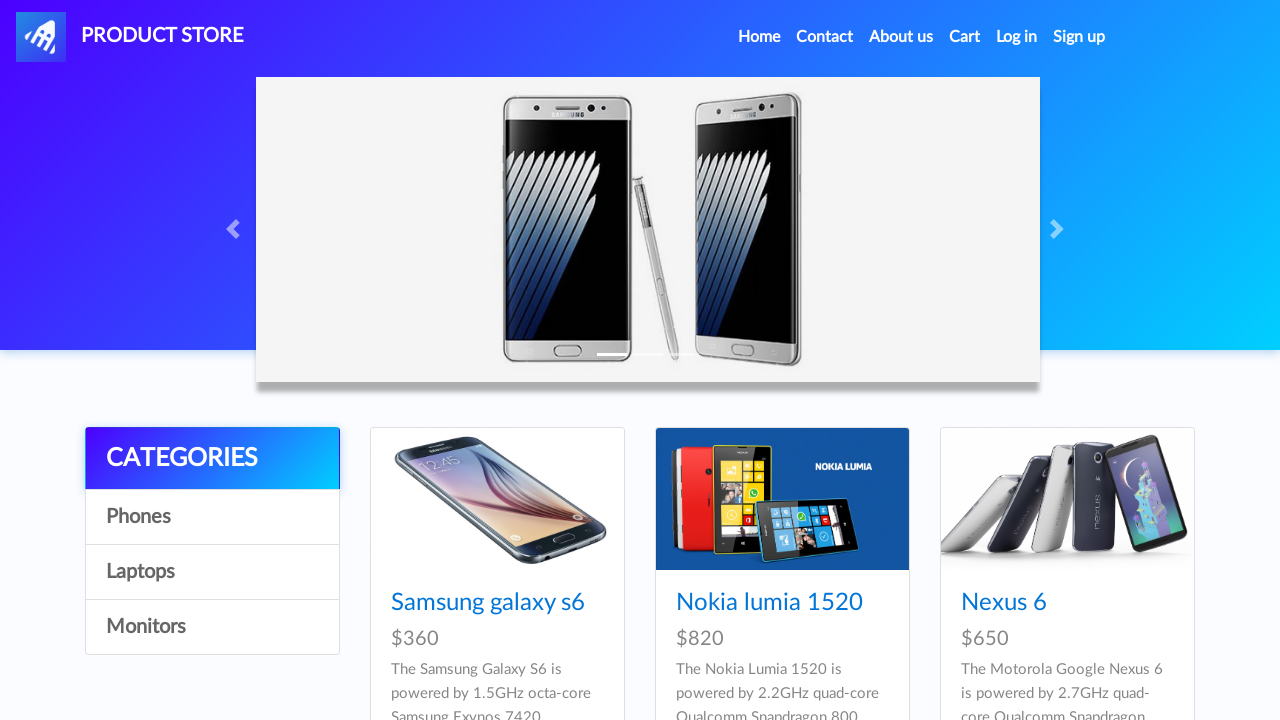

Waited for products to load on homepage
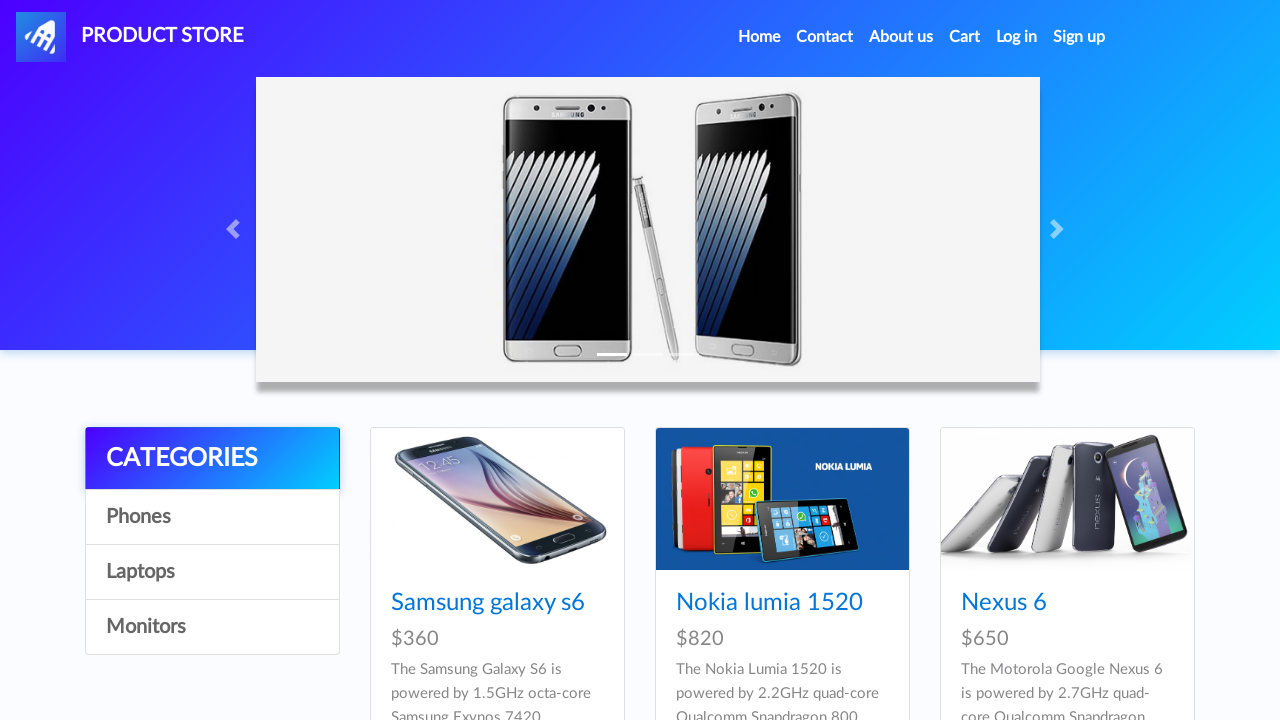

Clicked on Nokia lumia 1520 product from homepage at (769, 603) on a:has-text('Nokia lumia 1520')
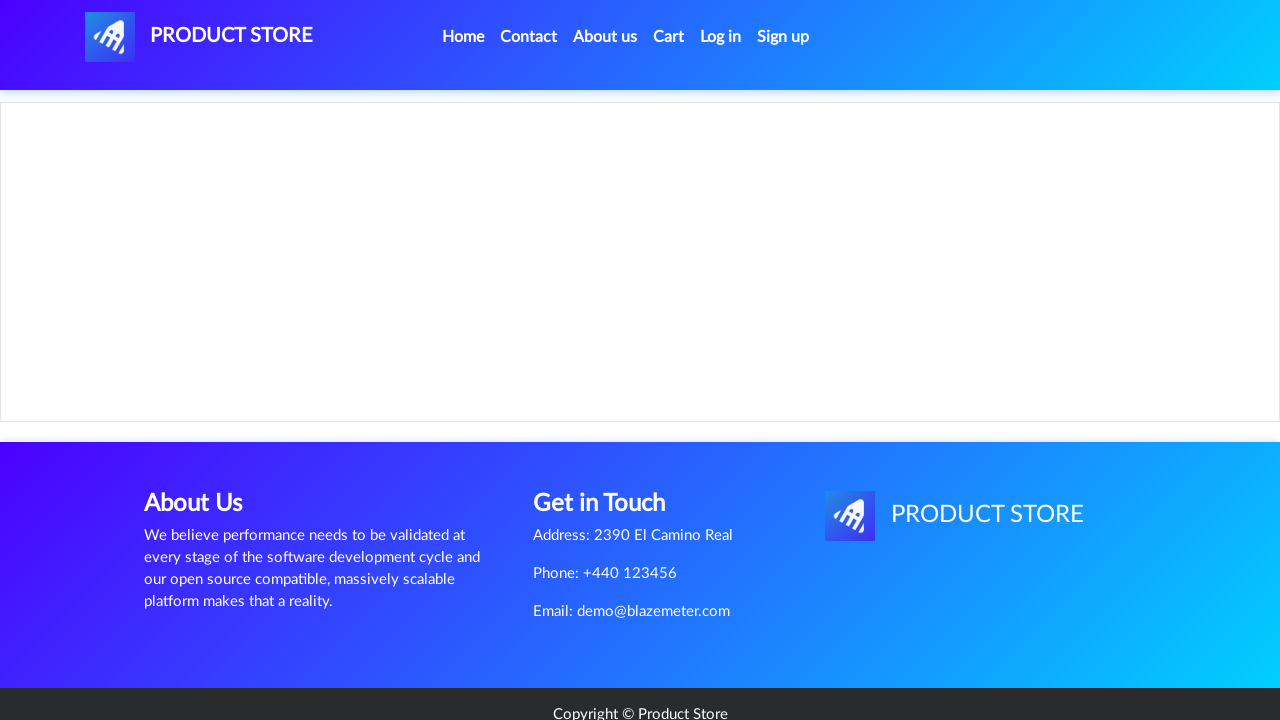

Product detail page loaded
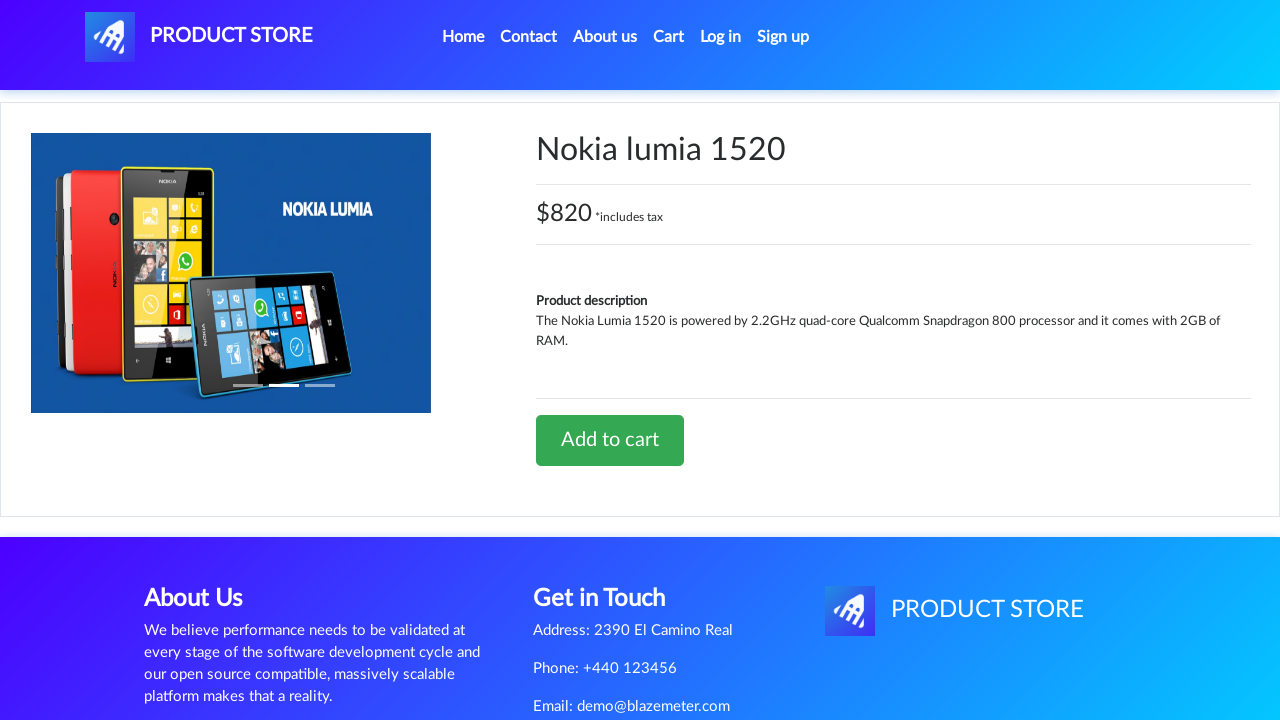

Clicked 'Add to cart' button at (610, 440) on a:has-text('Add to cart')
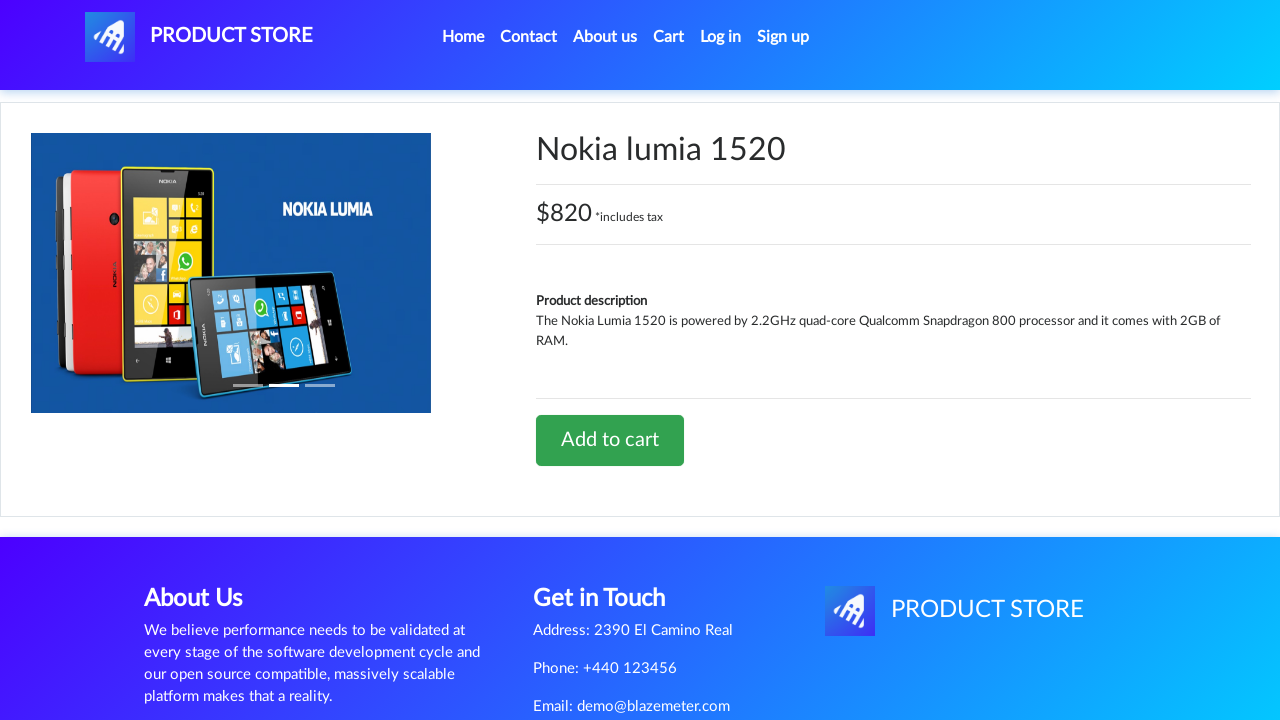

Set up dialog handler to accept alerts
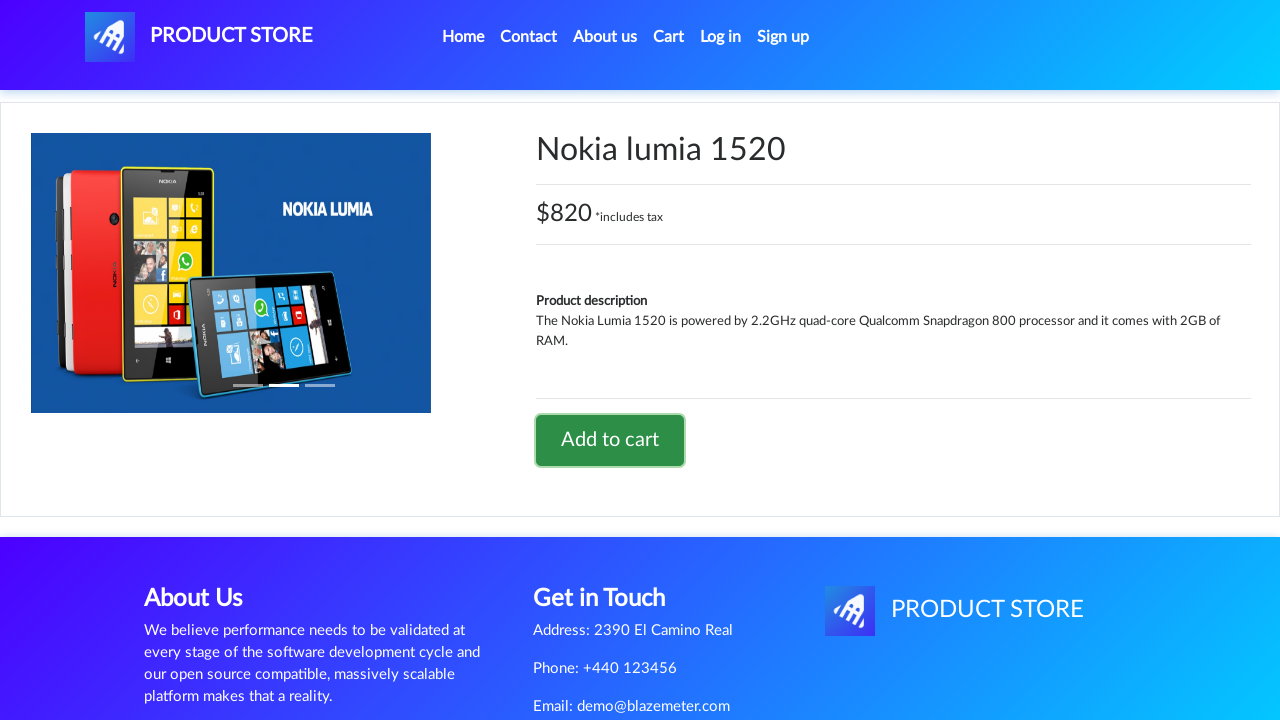

Waited for 1 second after adding product to cart
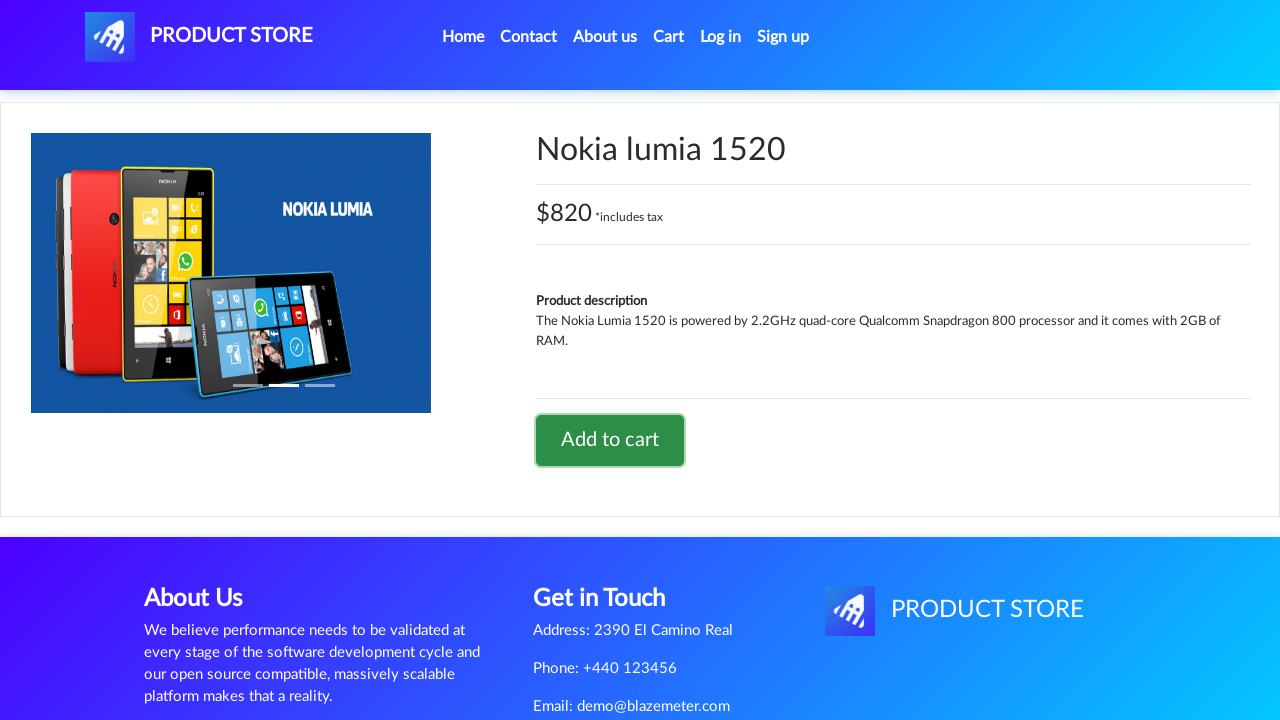

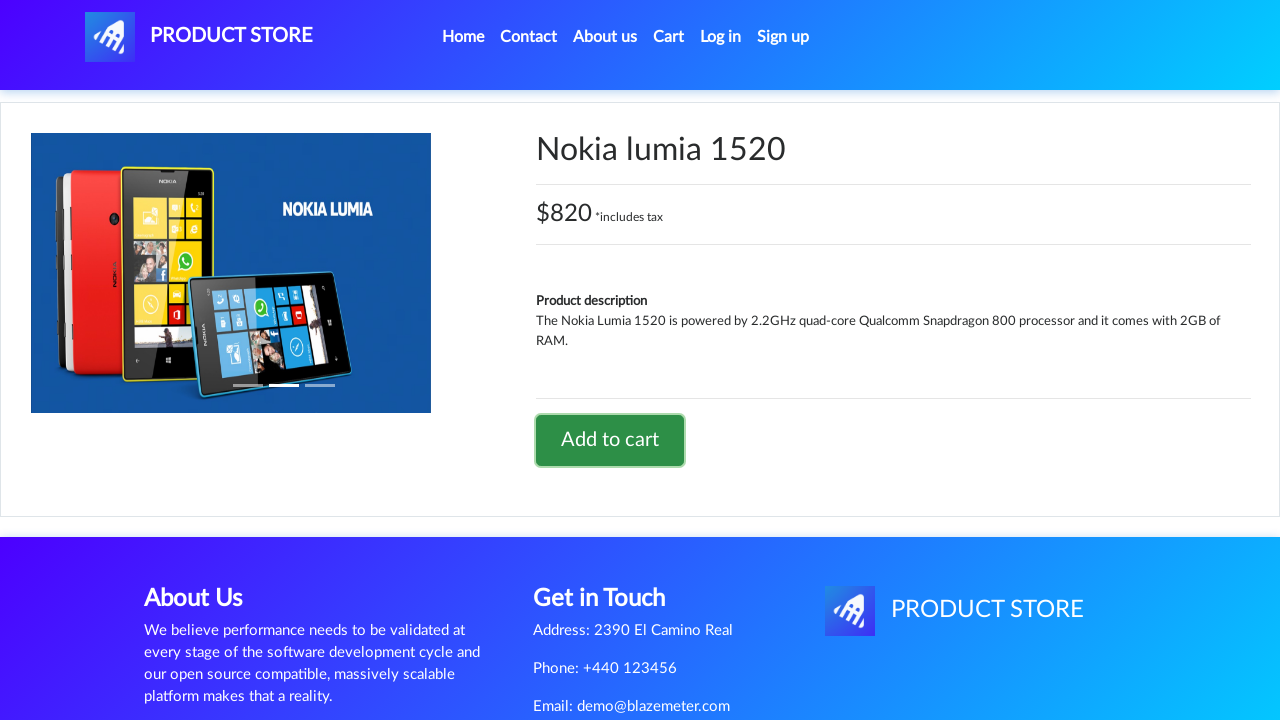